Tests infinite scroll functionality on the Mechanism Institute library page by scrolling to the bottom until all content is loaded

Starting URL: https://www.mechanism.institute/library

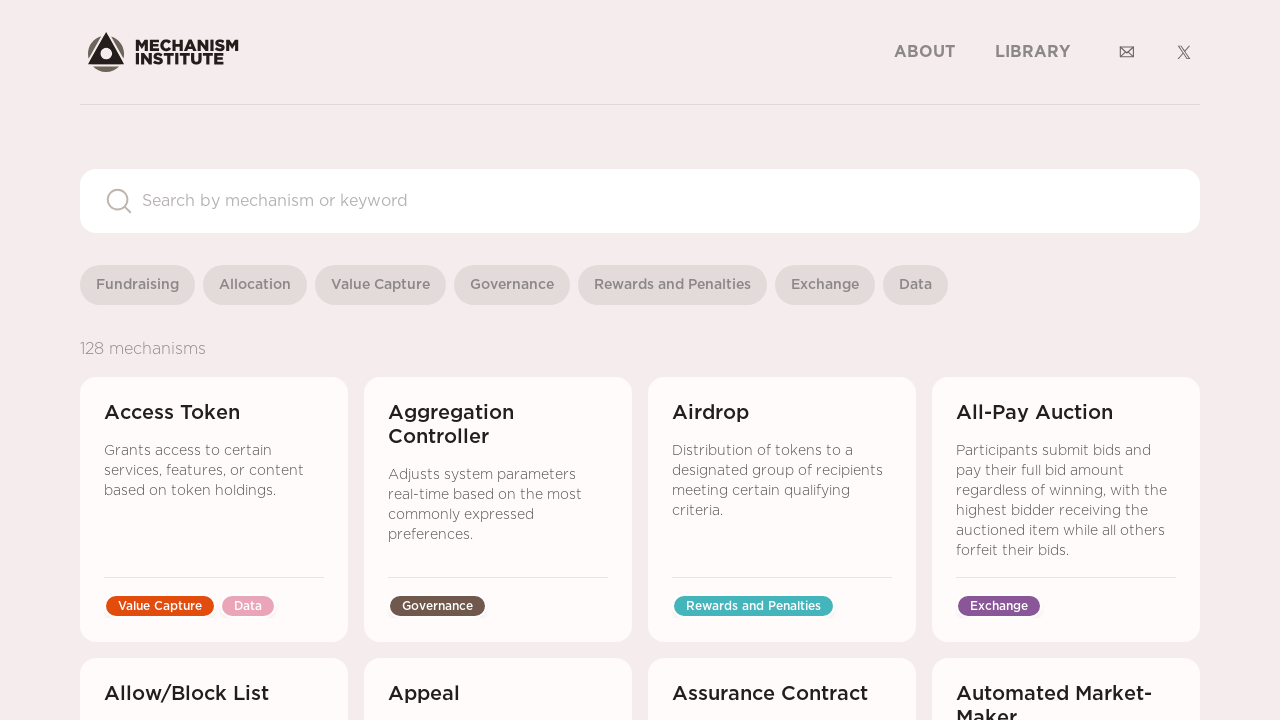

Navigated to Mechanism Institute library page
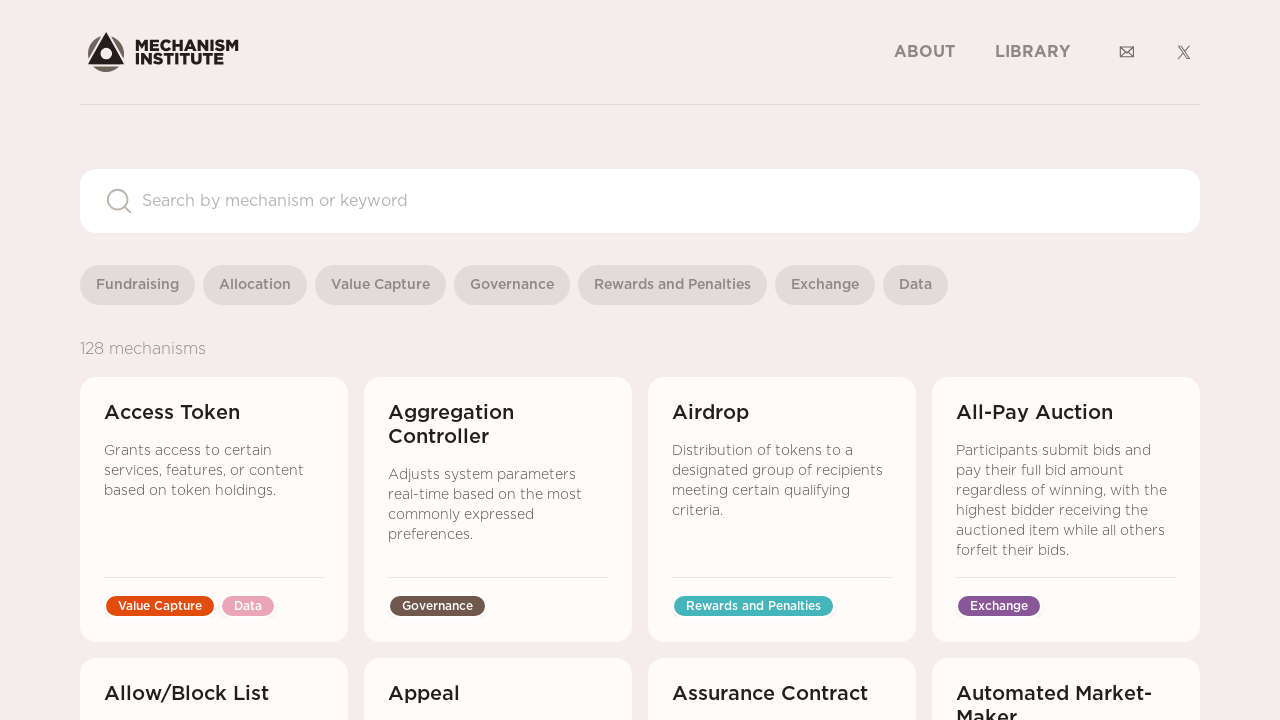

Got initial page scroll height
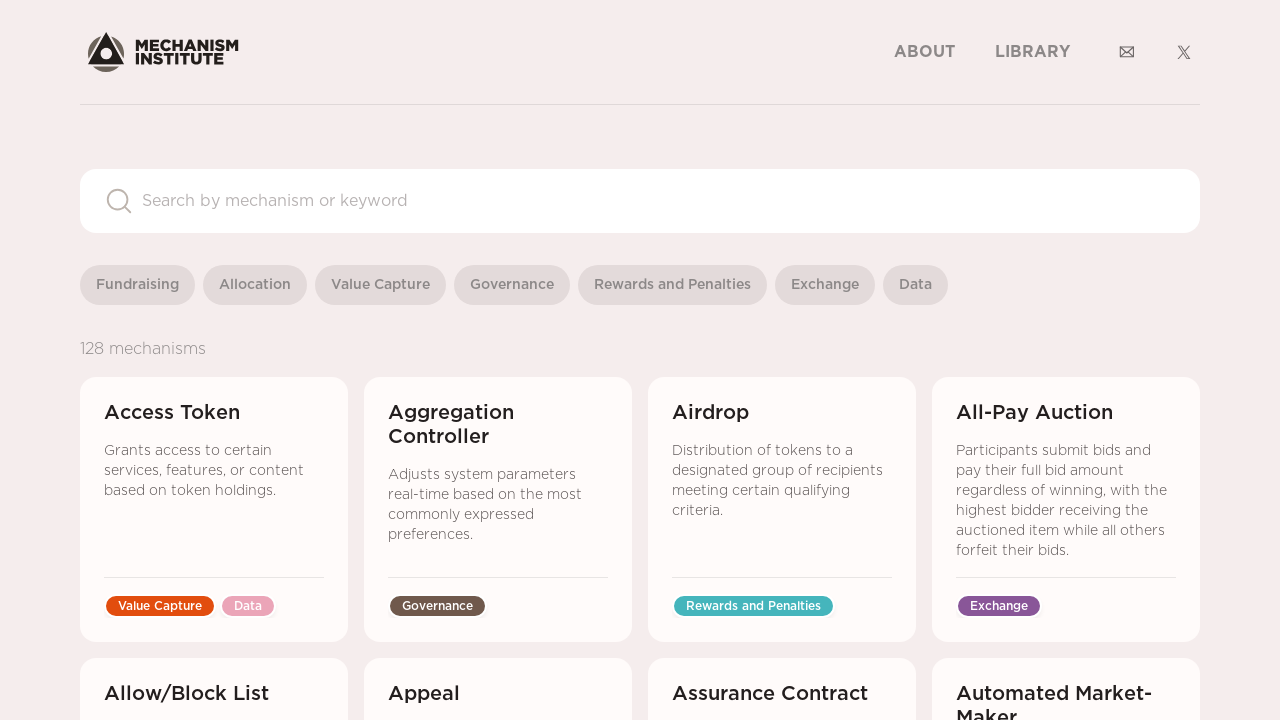

Scrolled to bottom of page
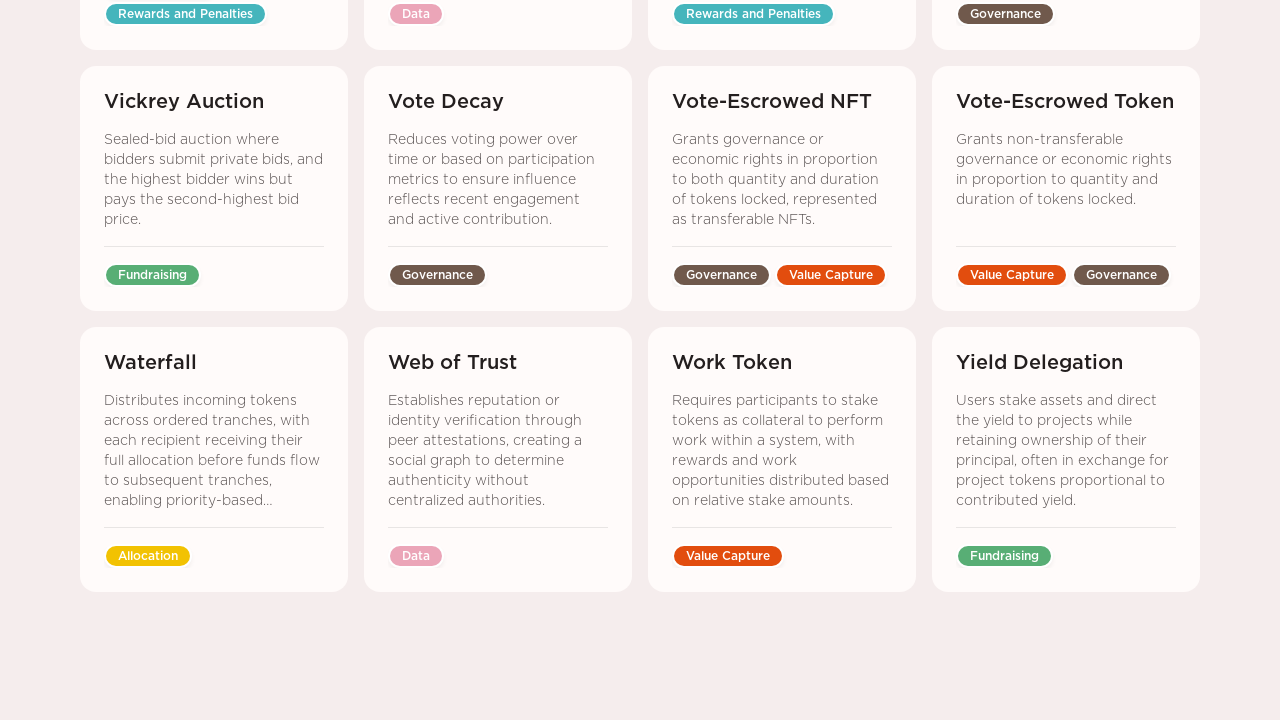

Waited 2 seconds for new content to load
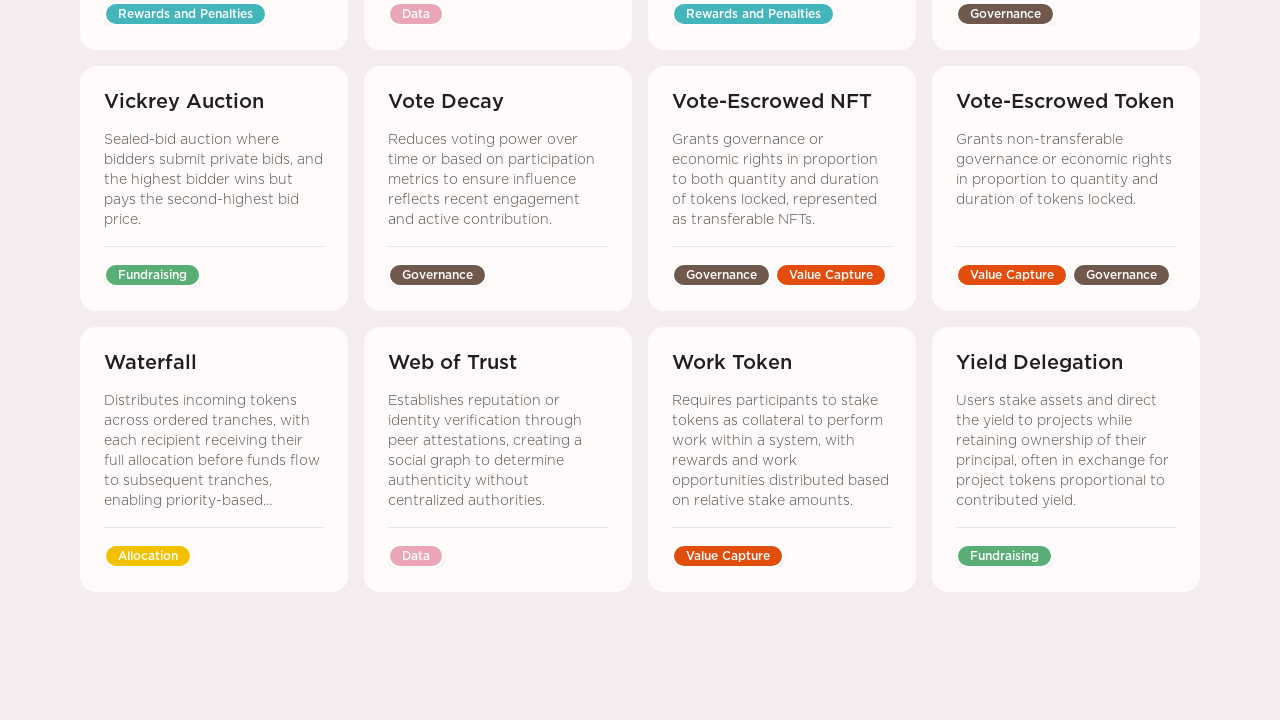

Got updated page scroll height
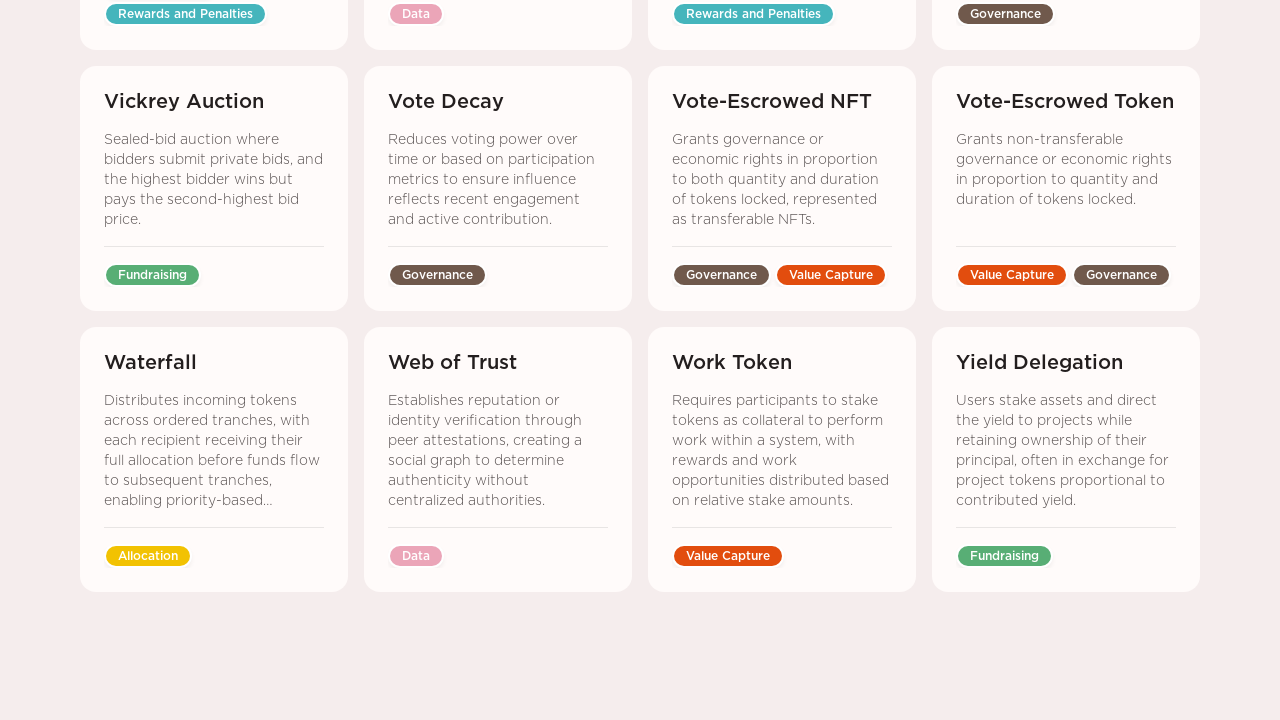

No new content loaded - infinite scroll complete
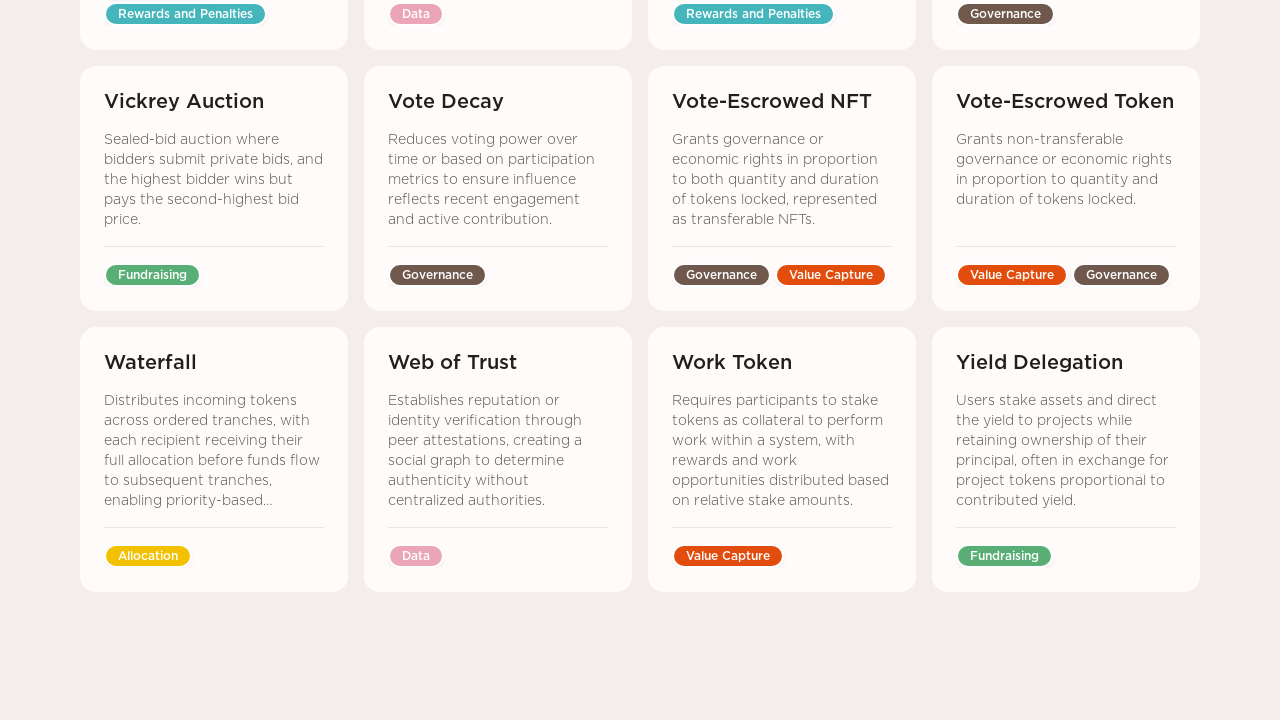

Verified content grid is present
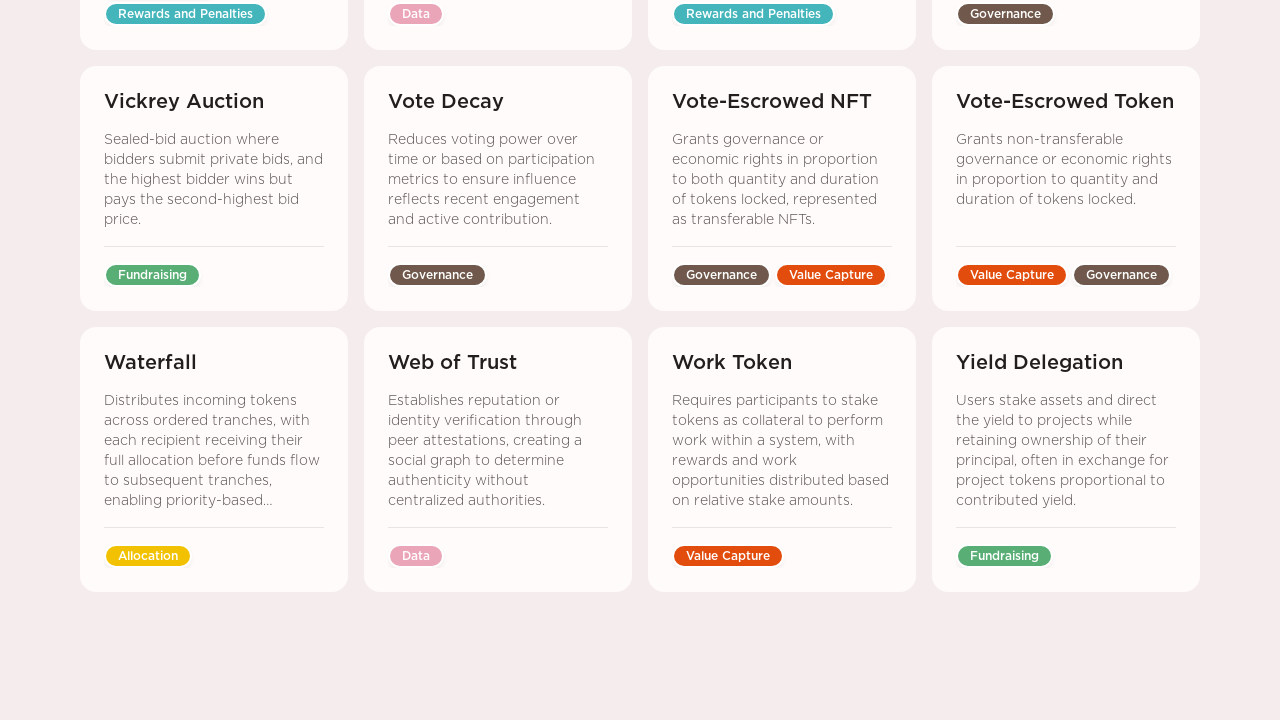

Verified library items are loaded in grid
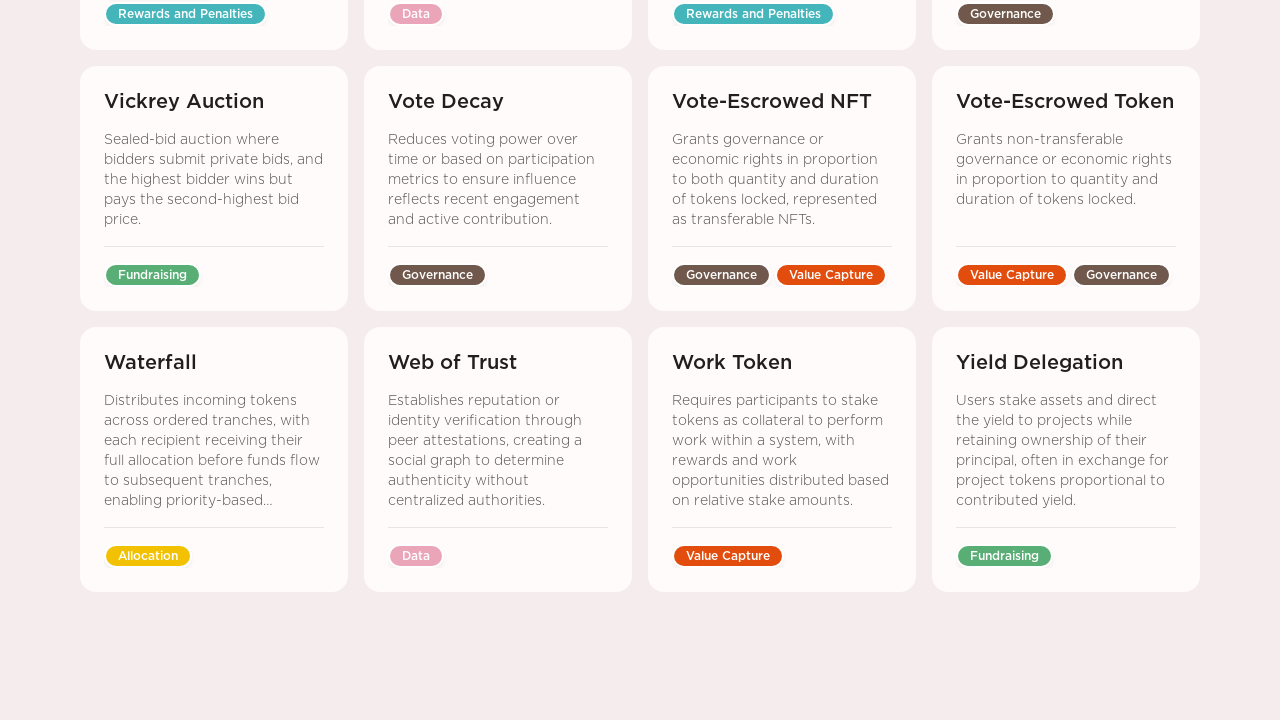

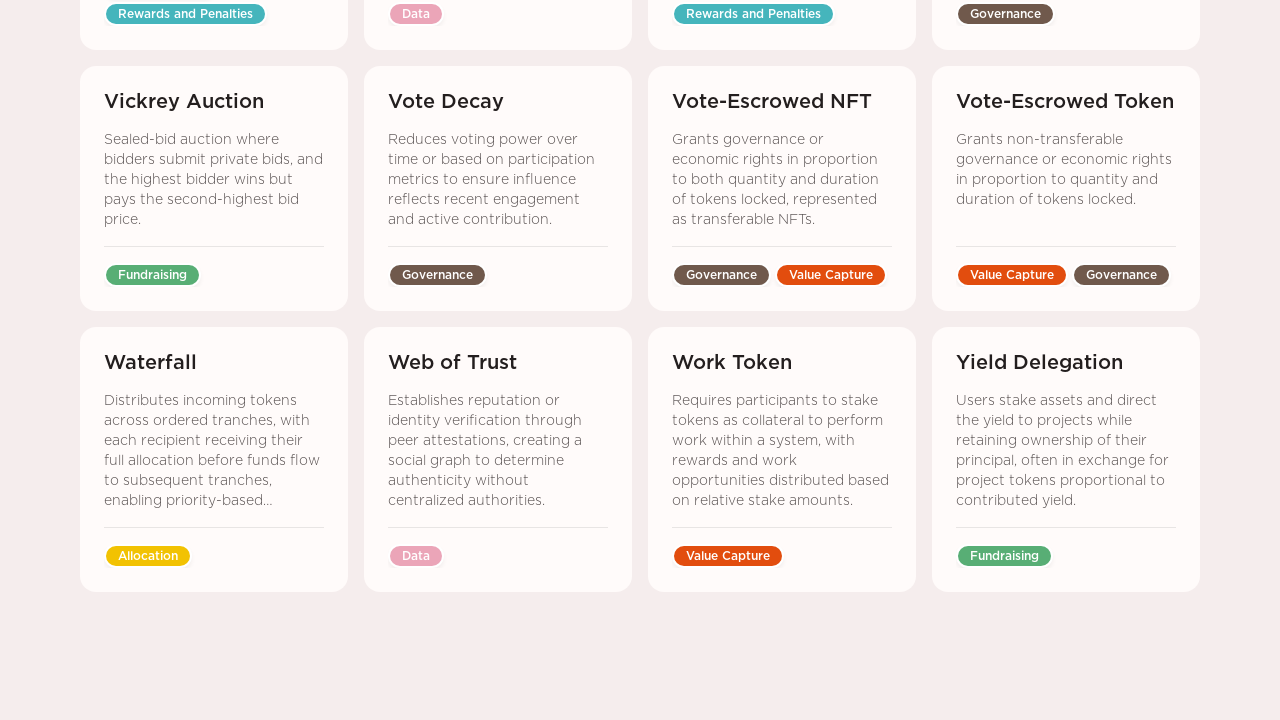